Tests checkbox functionality by iterating through checkboxes and clicking those that are not selected

Starting URL: https://the-internet.herokuapp.com/checkboxes

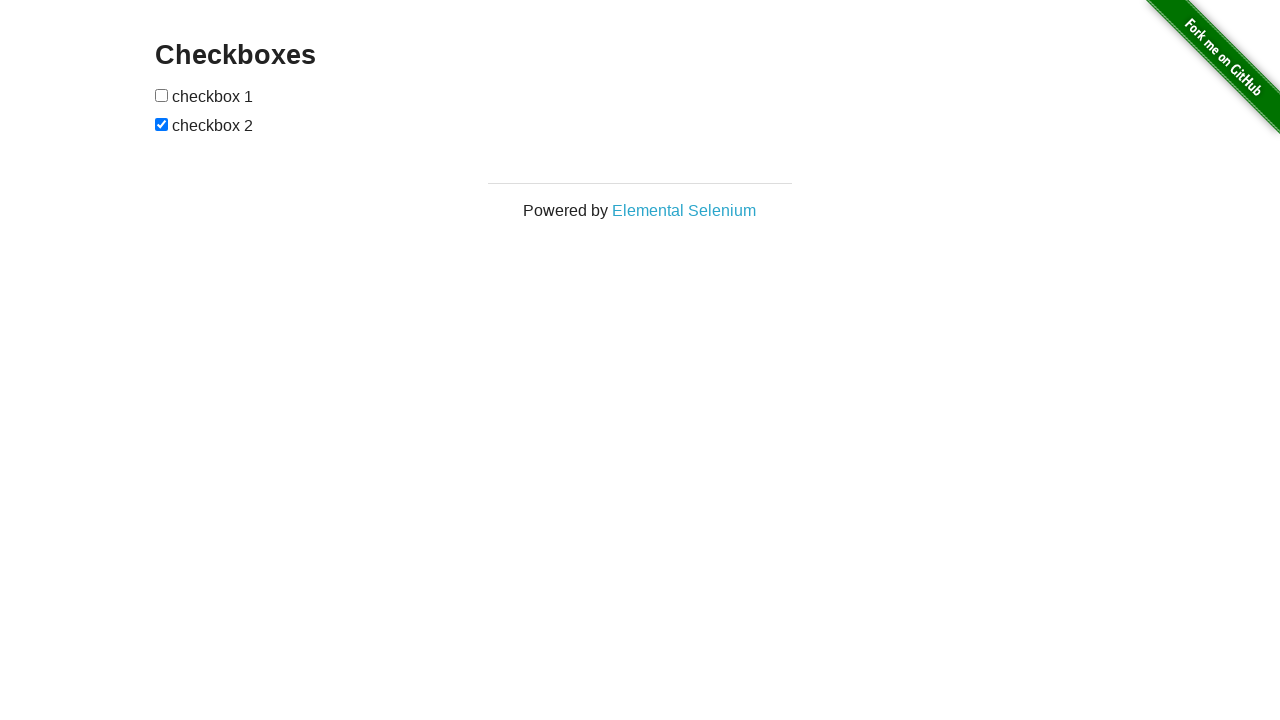

Located all checkboxes on the page
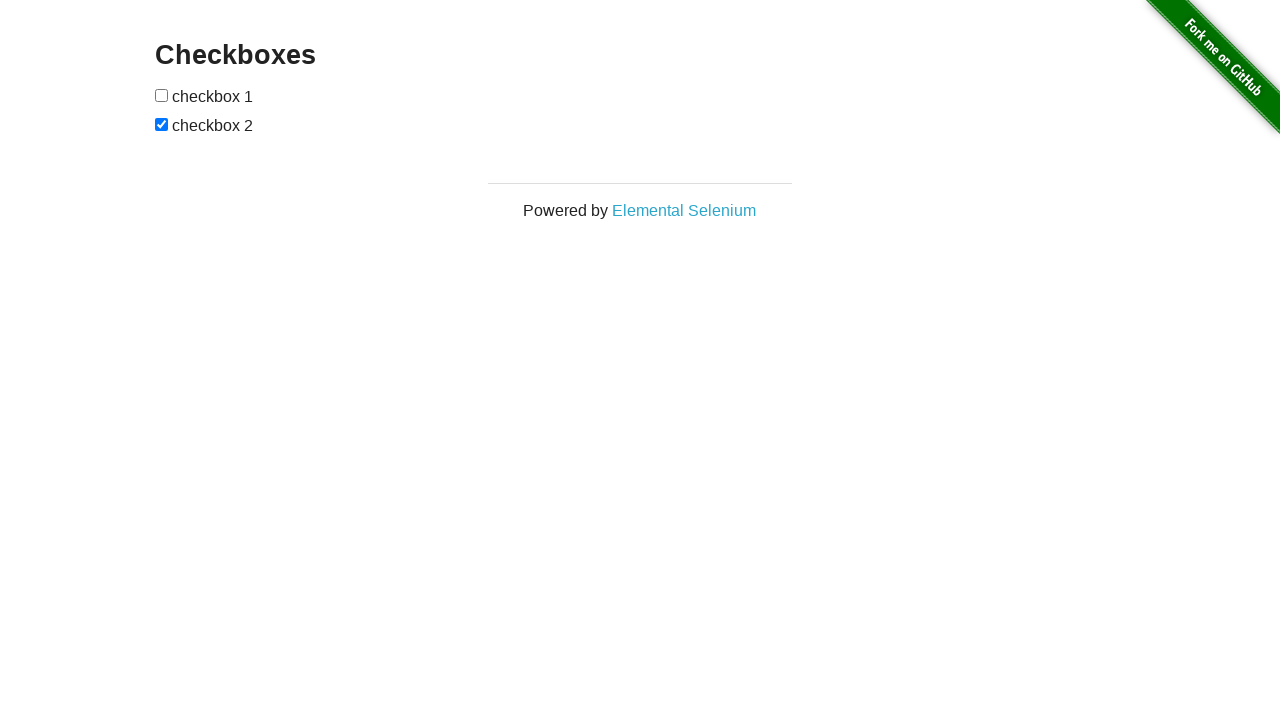

Found unchecked checkbox
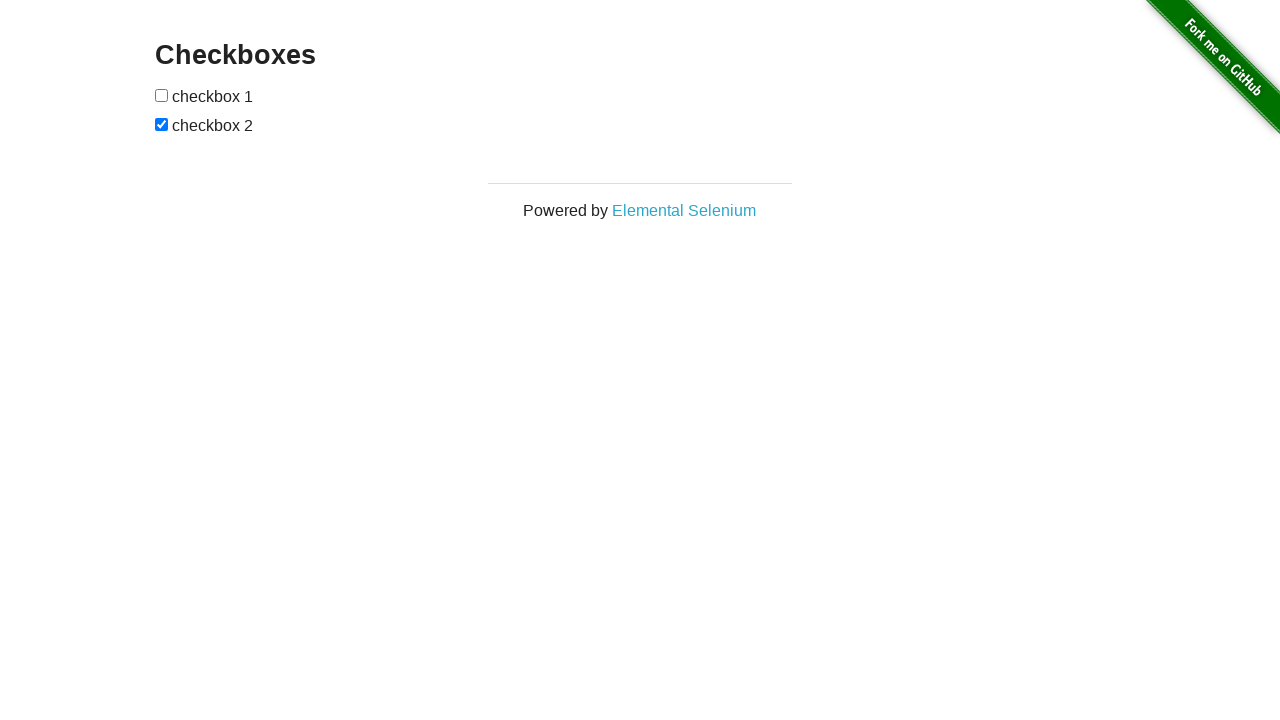

Clicked unchecked checkbox to select it at (162, 95) on input[type='checkbox'] >> nth=0
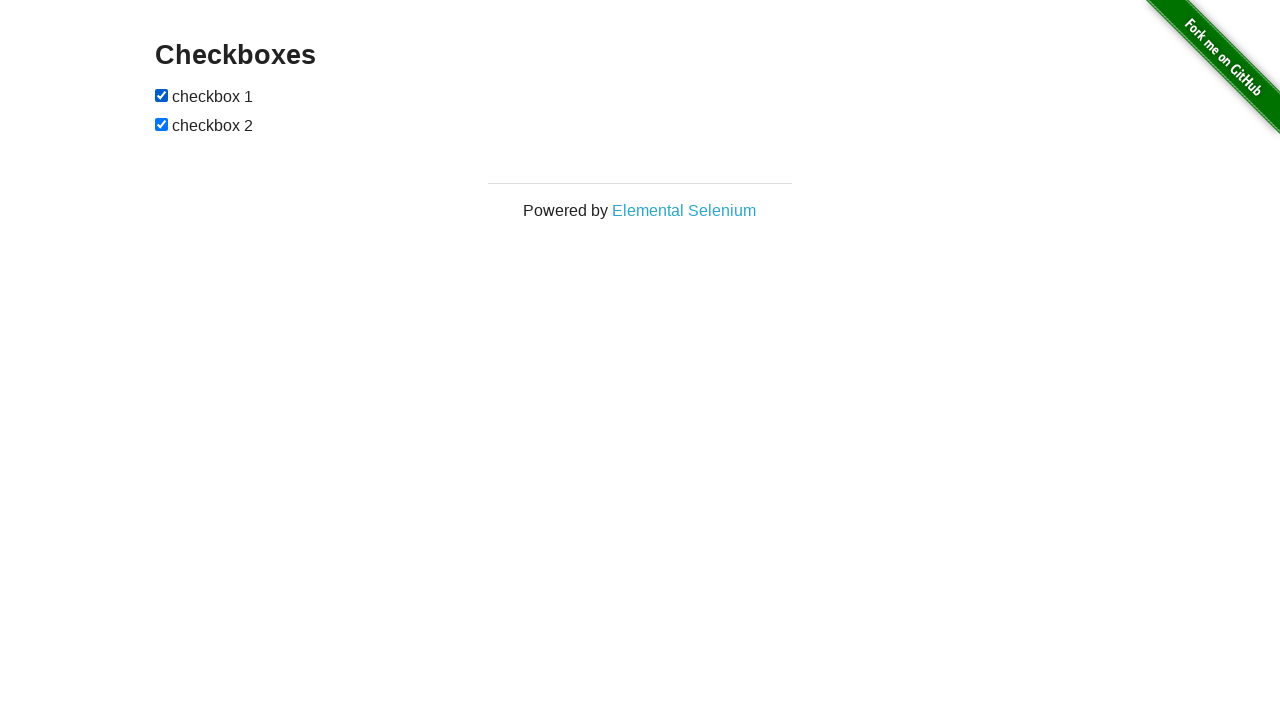

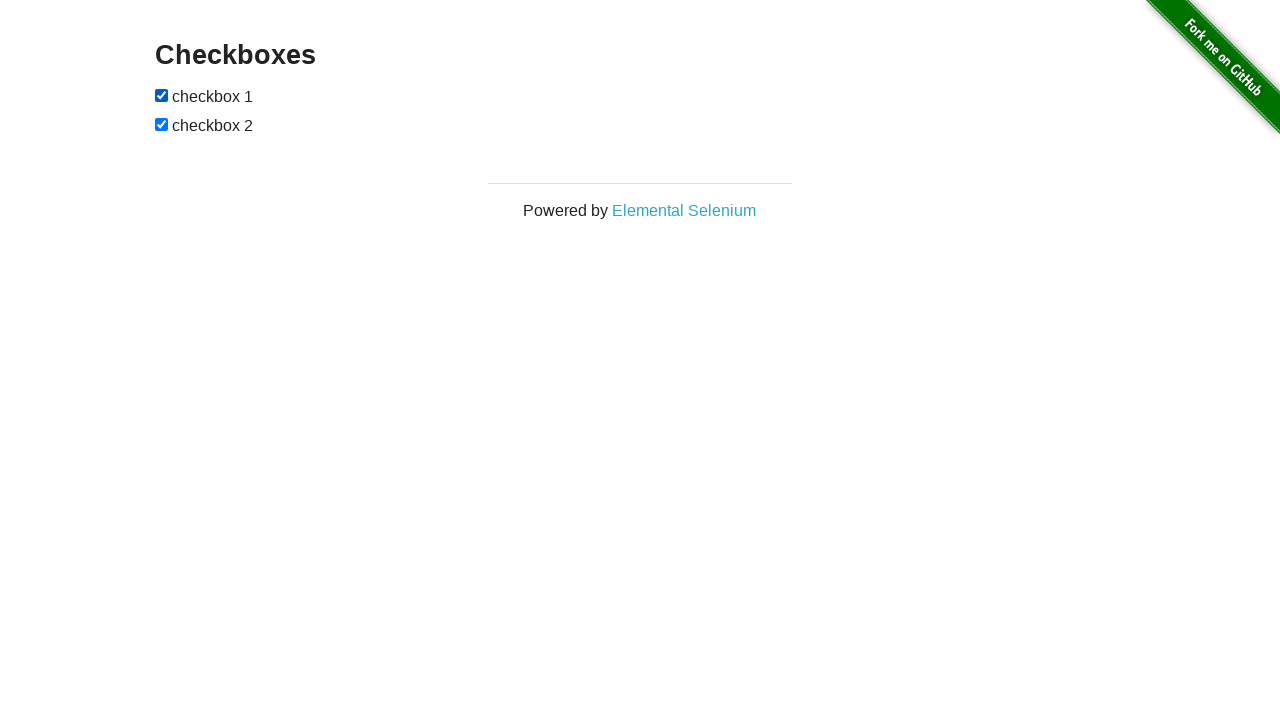